Tests entering an empty string into an input field and verifying the field is empty

Starting URL: http://knockoutjs.com/examples/controlTypes.html

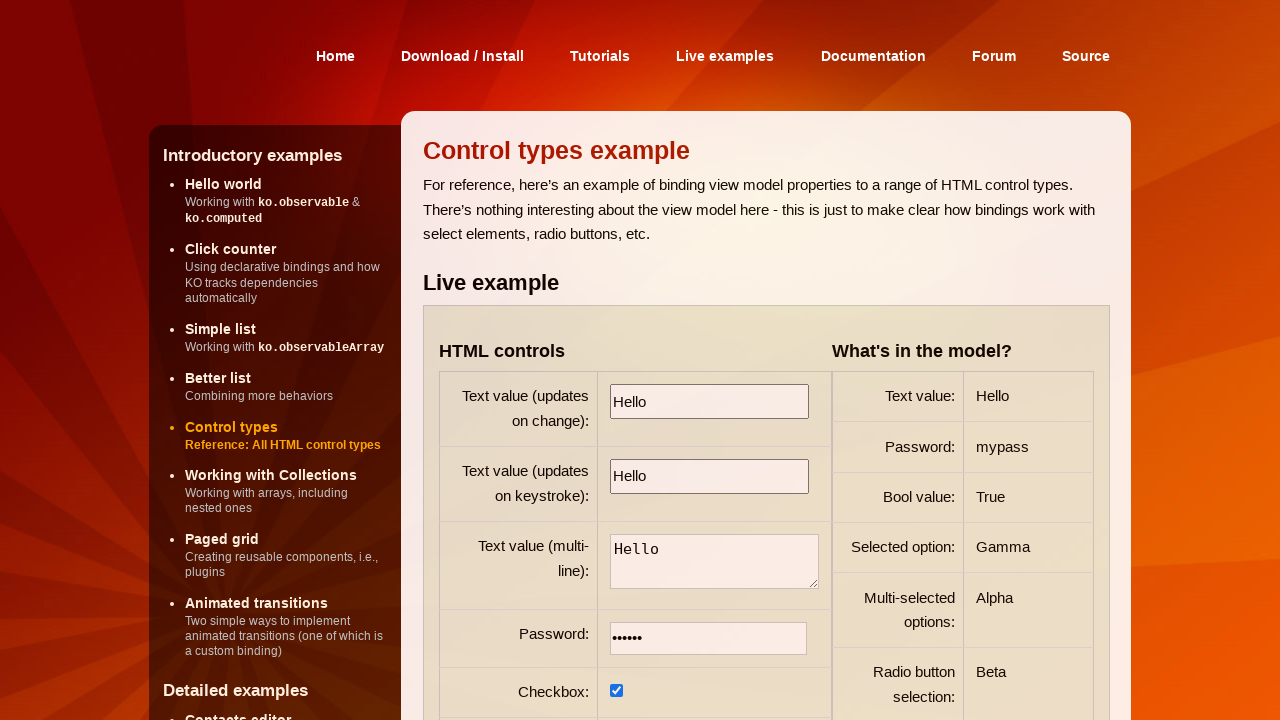

Filled first input field with empty string on input >> nth=0
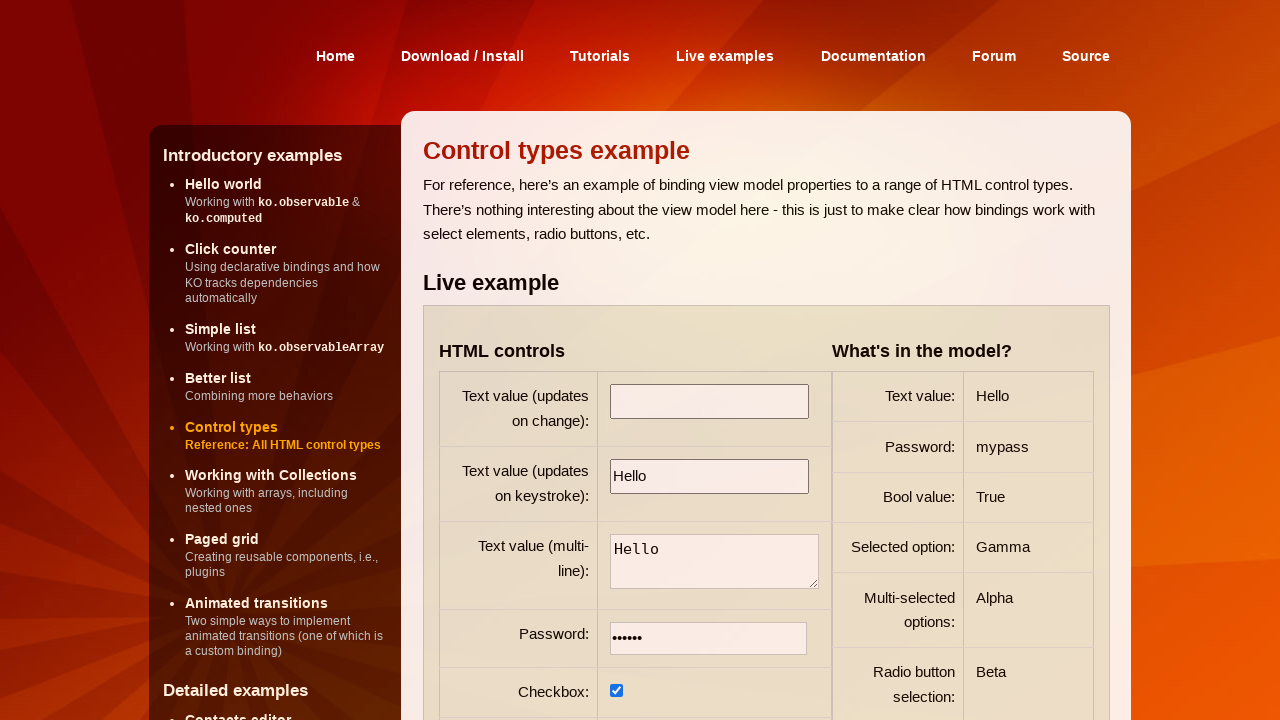

Verified first input field is empty
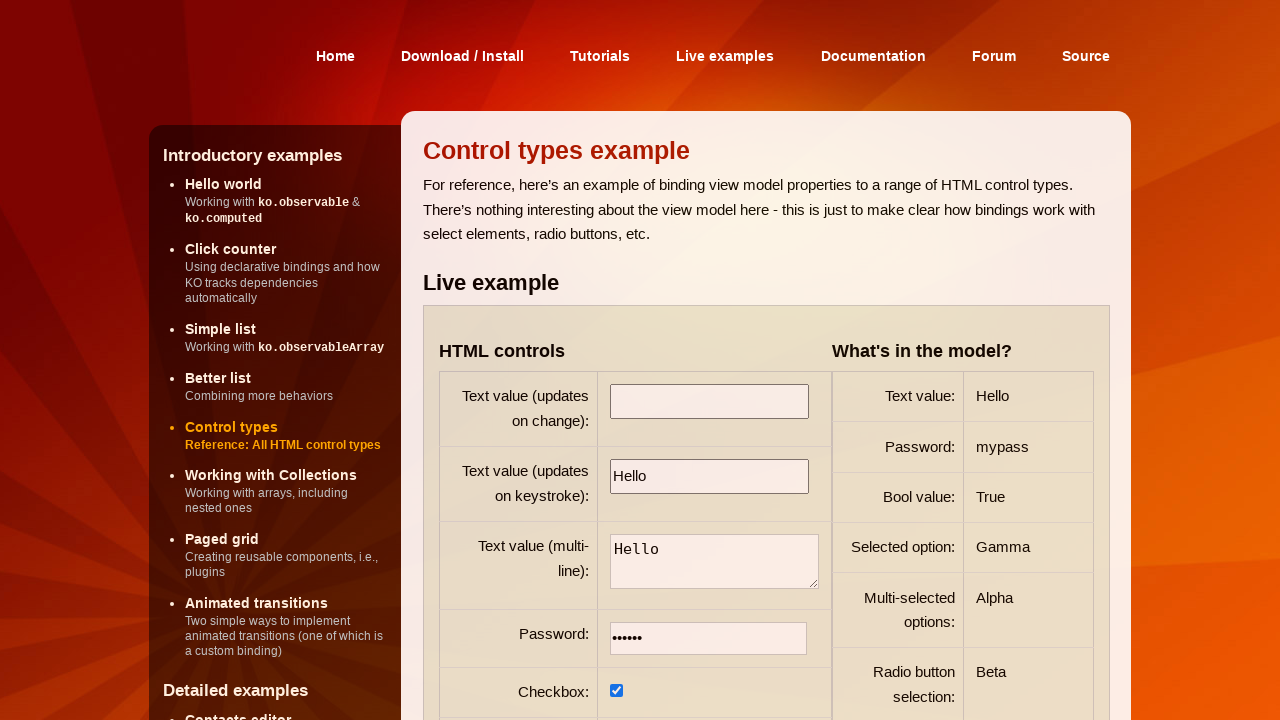

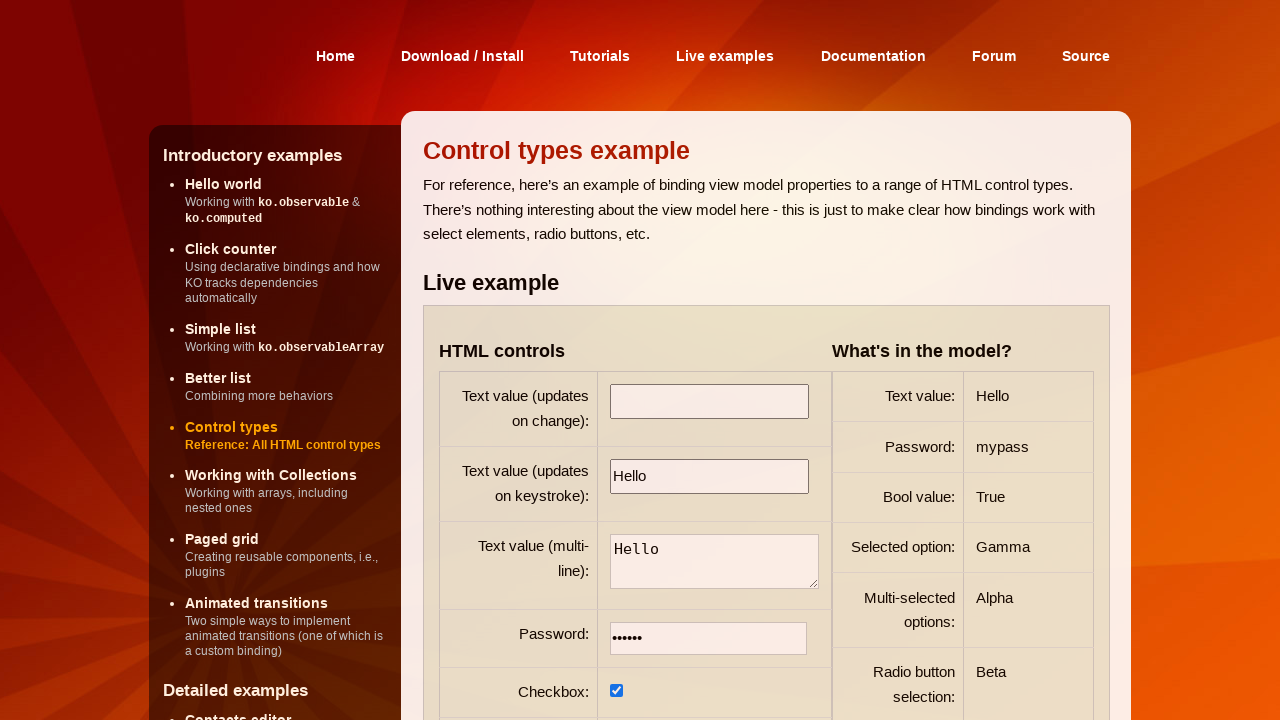